Navigates to a Douban movie comments page and verifies that comment elements with class 'short' are present

Starting URL: https://movie.douban.com/subject/30279836/comments?status=P

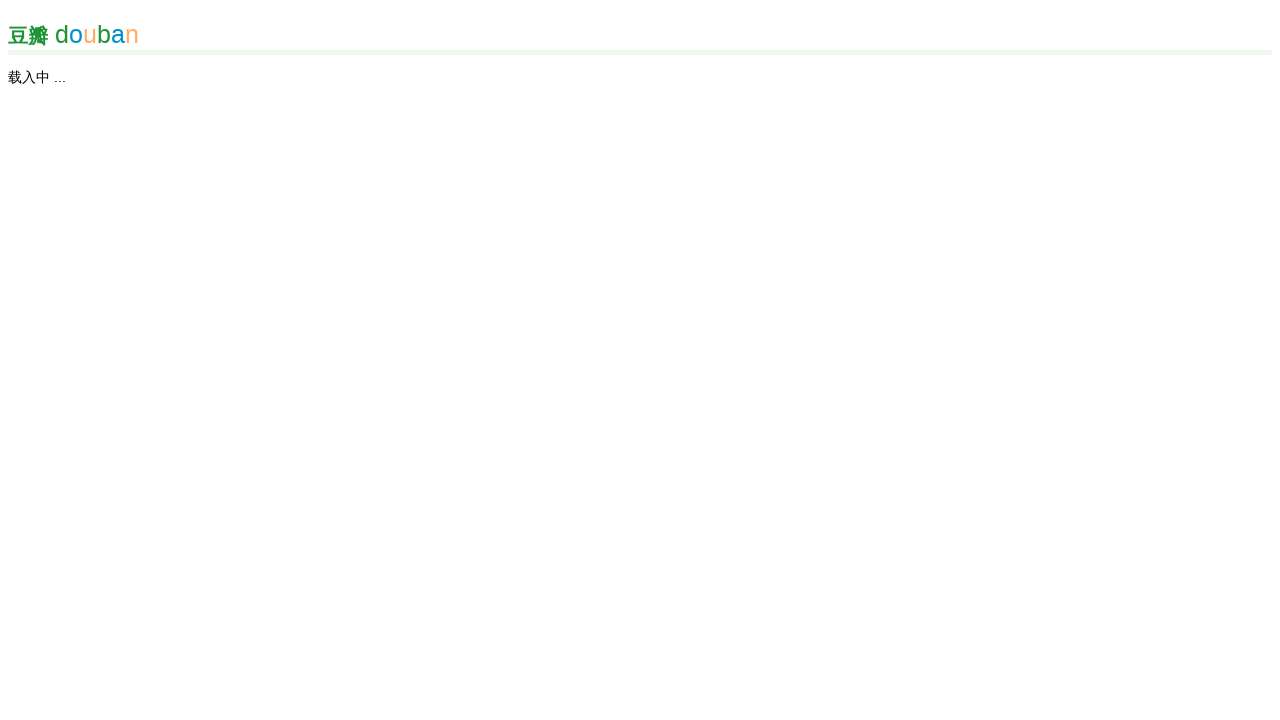

Waited for comment elements with class 'short' to load
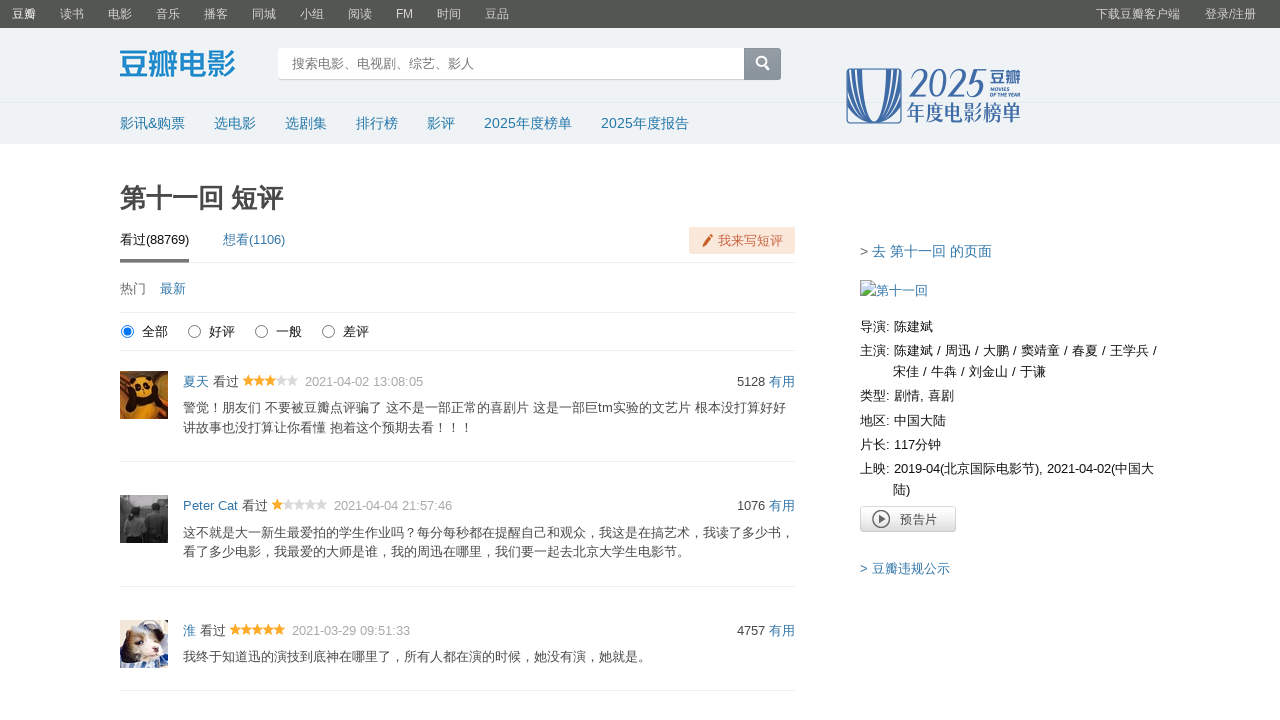

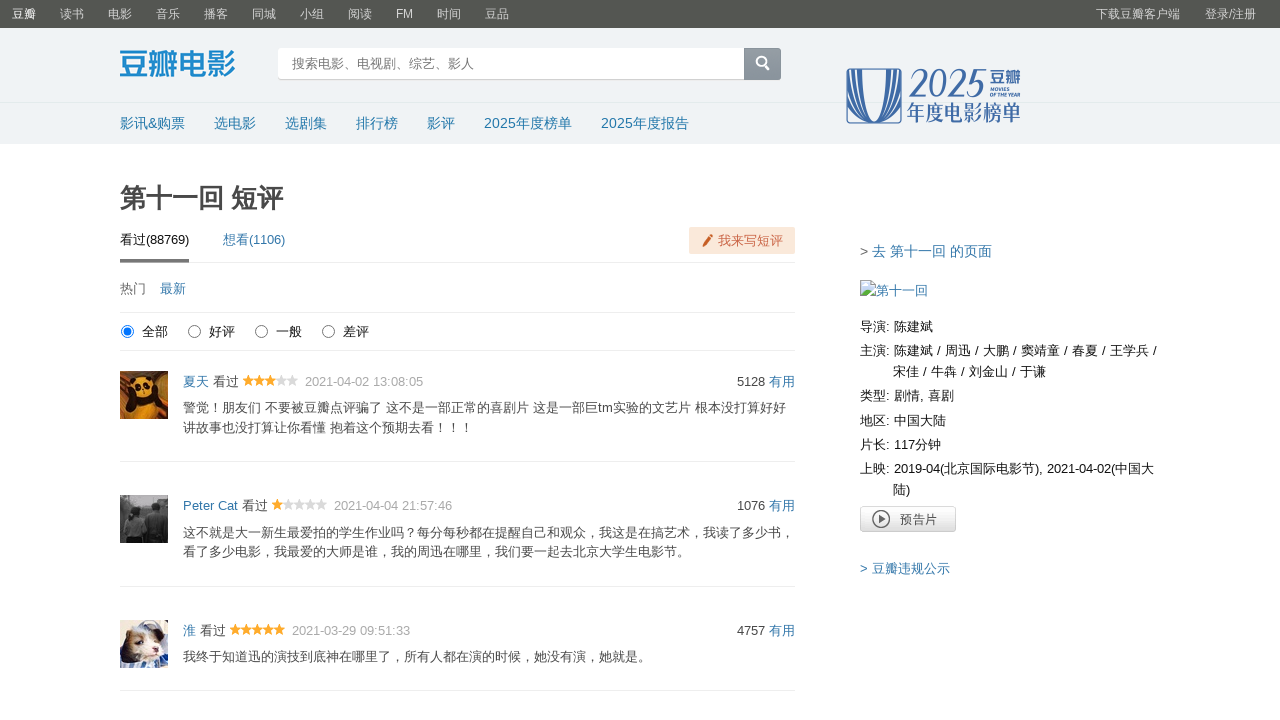